Tests the search functionality on Bank of America website by entering a search query "Home Loan", submitting with Enter key, and then clearing the search field

Starting URL: https://www.bankofamerica.com/

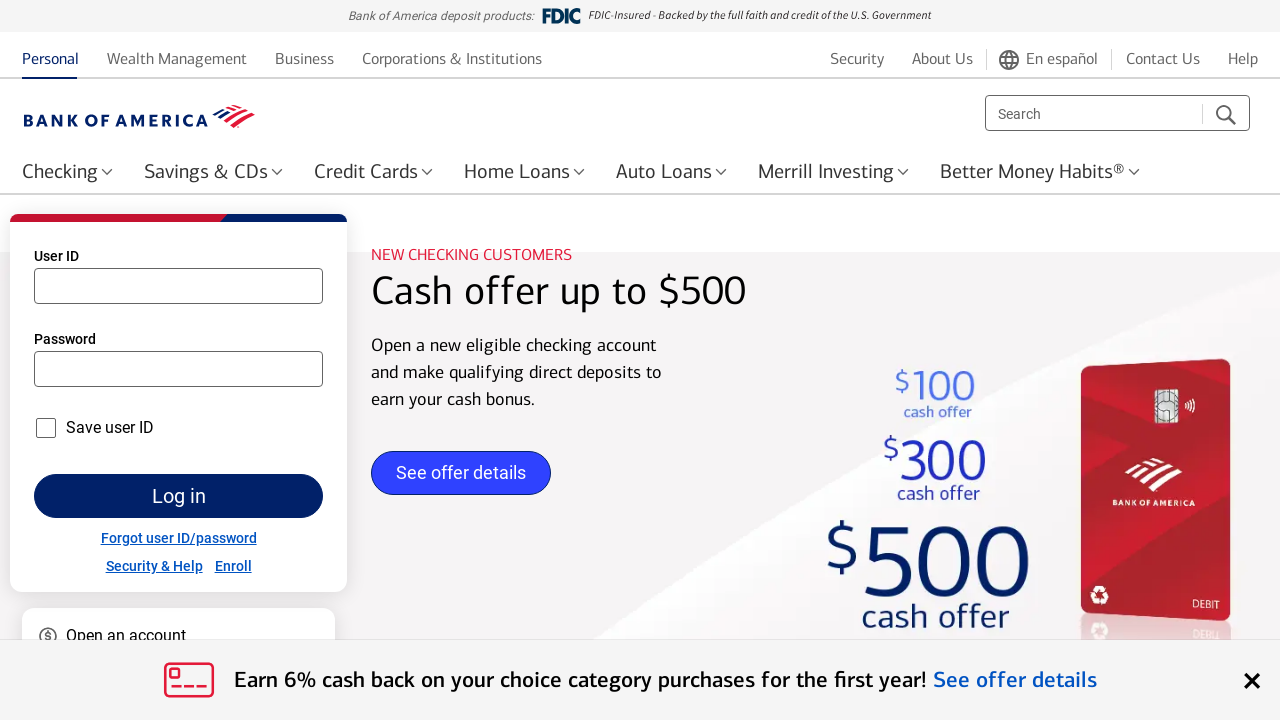

Filled search field with 'Home Loan' on input#nav-search-query
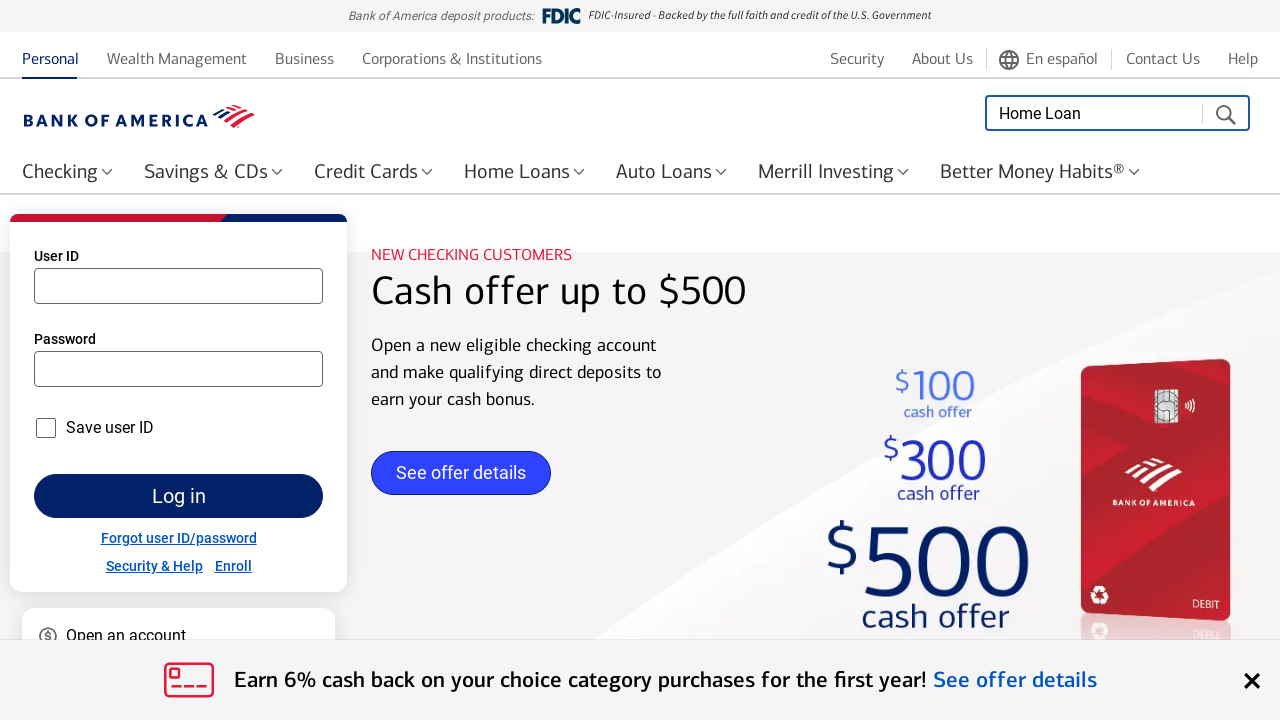

Pressed Enter key to submit search query on input#nav-search-query
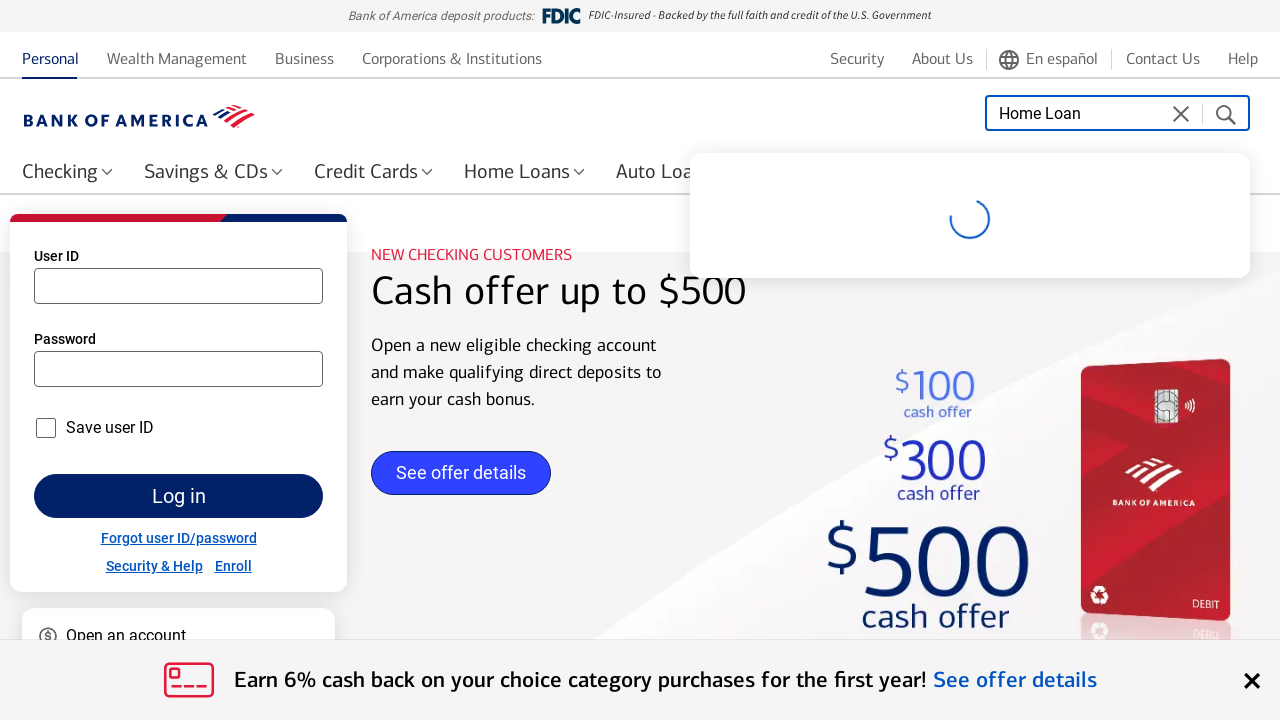

Search results page loaded and network idle
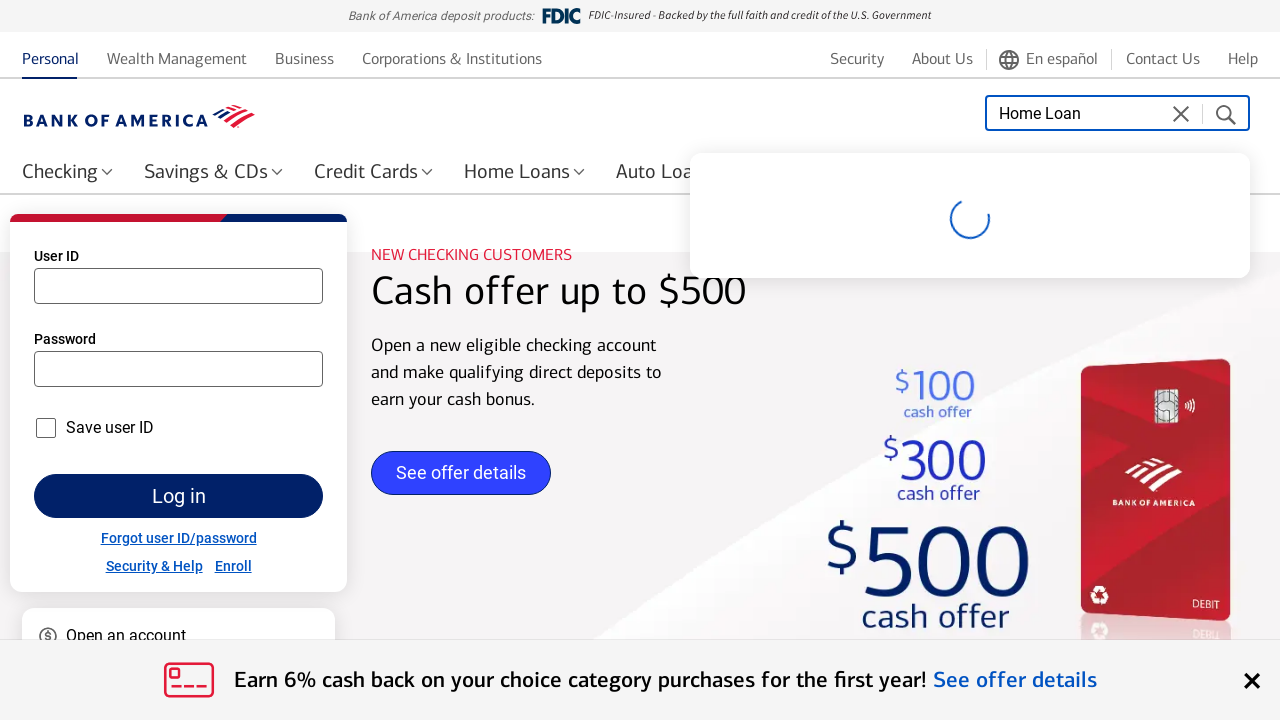

Cleared the search field on input#nav-search-query
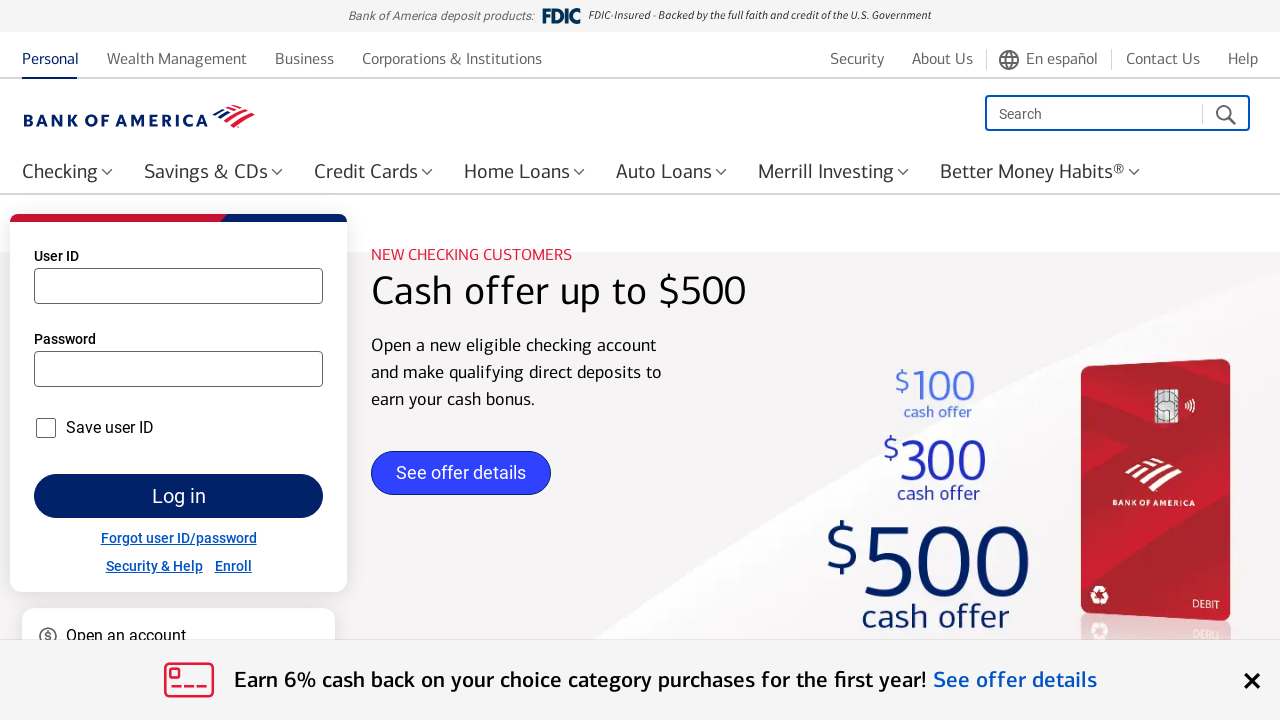

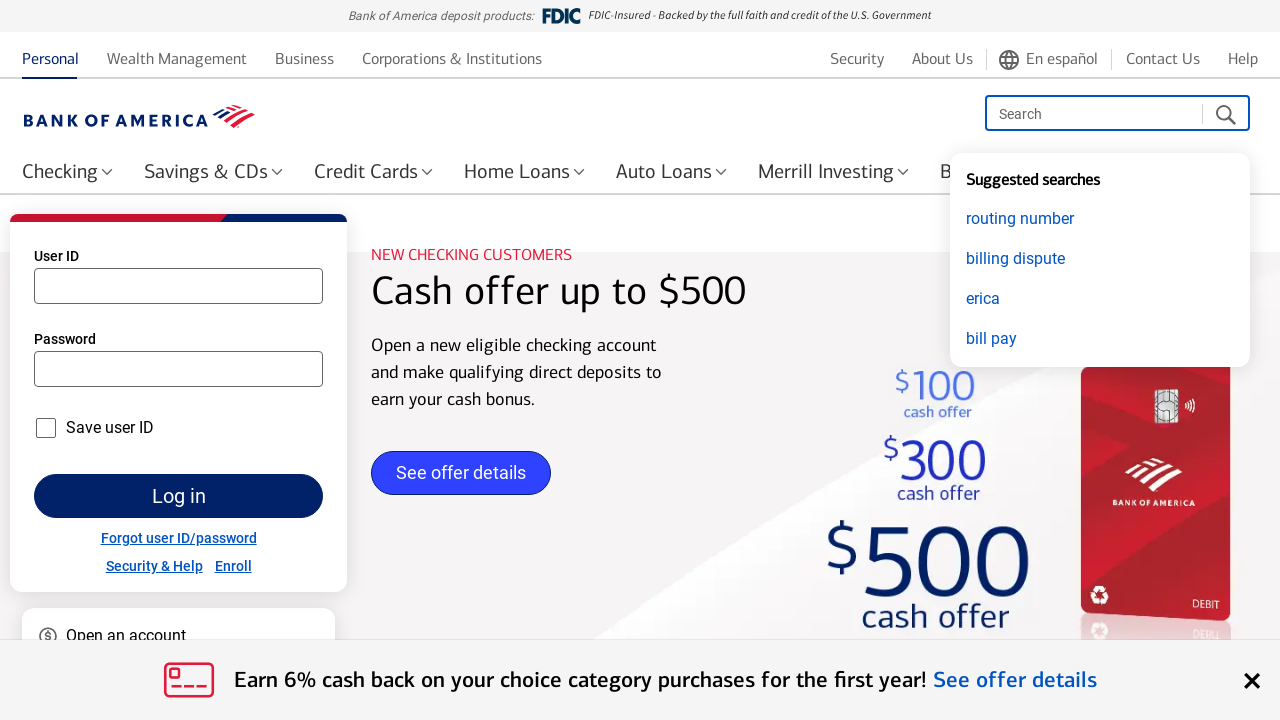